Tests that registration fails when username has only 2 characters, verifying the short username error message is displayed

Starting URL: https://anatoly-karpovich.github.io/demo-login-form/

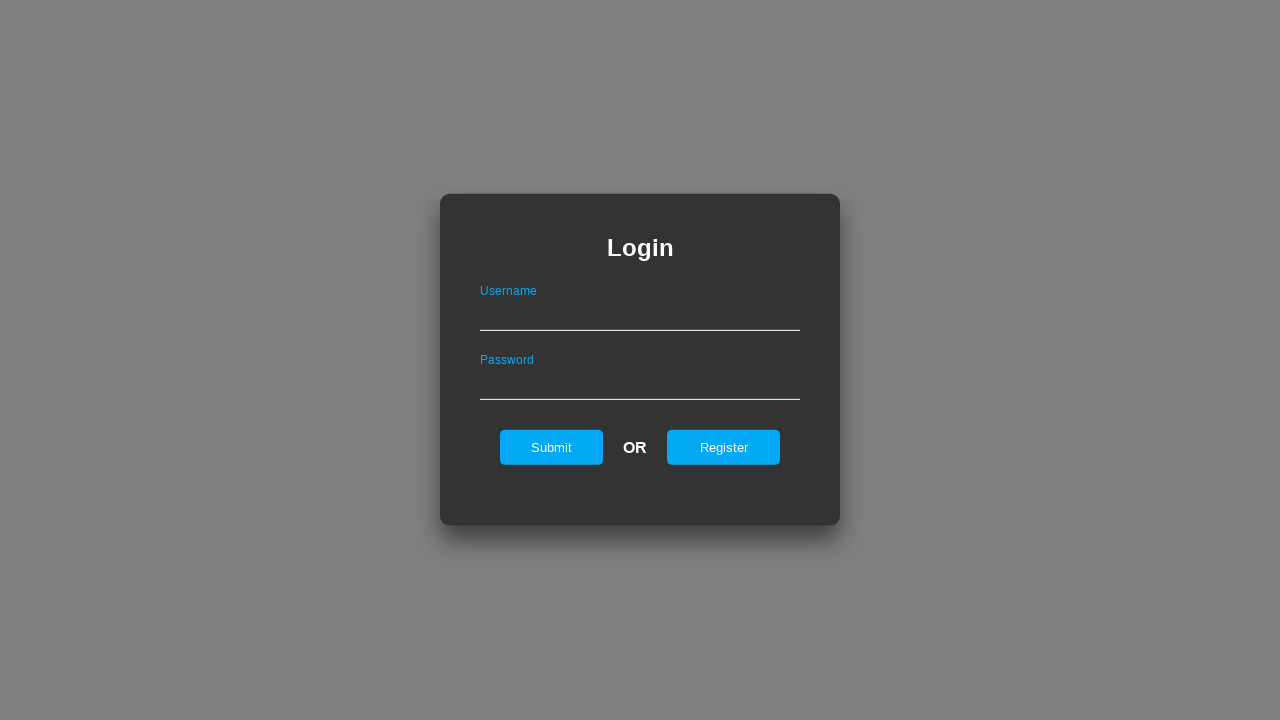

Clicked register button to navigate to registration form at (724, 447) on #registerOnLogin
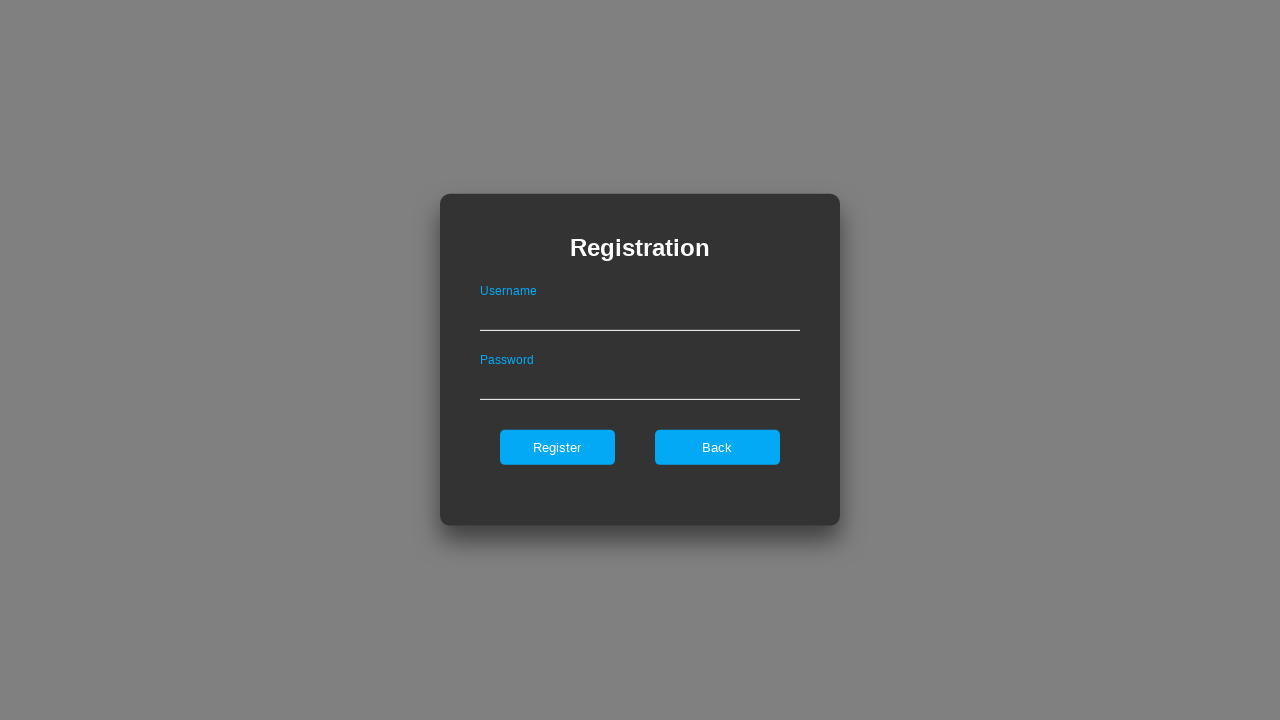

Filled username field with 2-character username 'us' on #userNameOnRegister
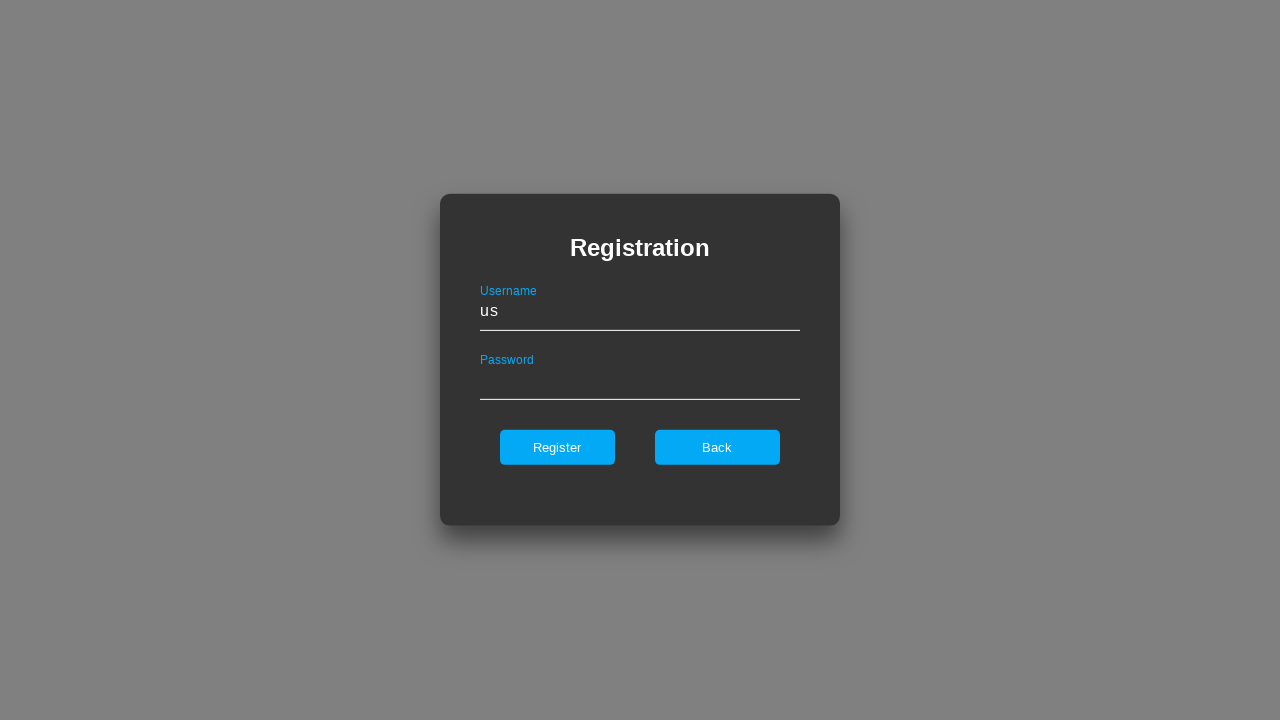

Filled password field with valid password 'Password1' on #passwordOnRegister
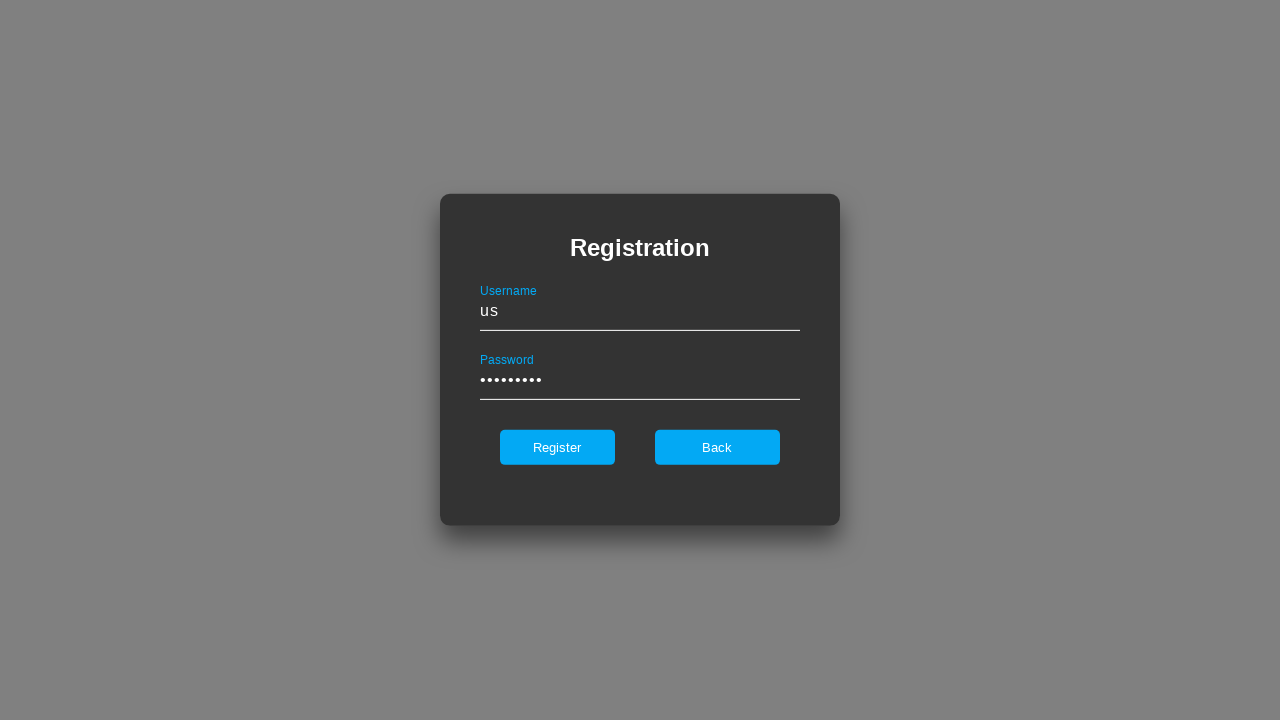

Clicked register button to submit registration form at (557, 447) on #register
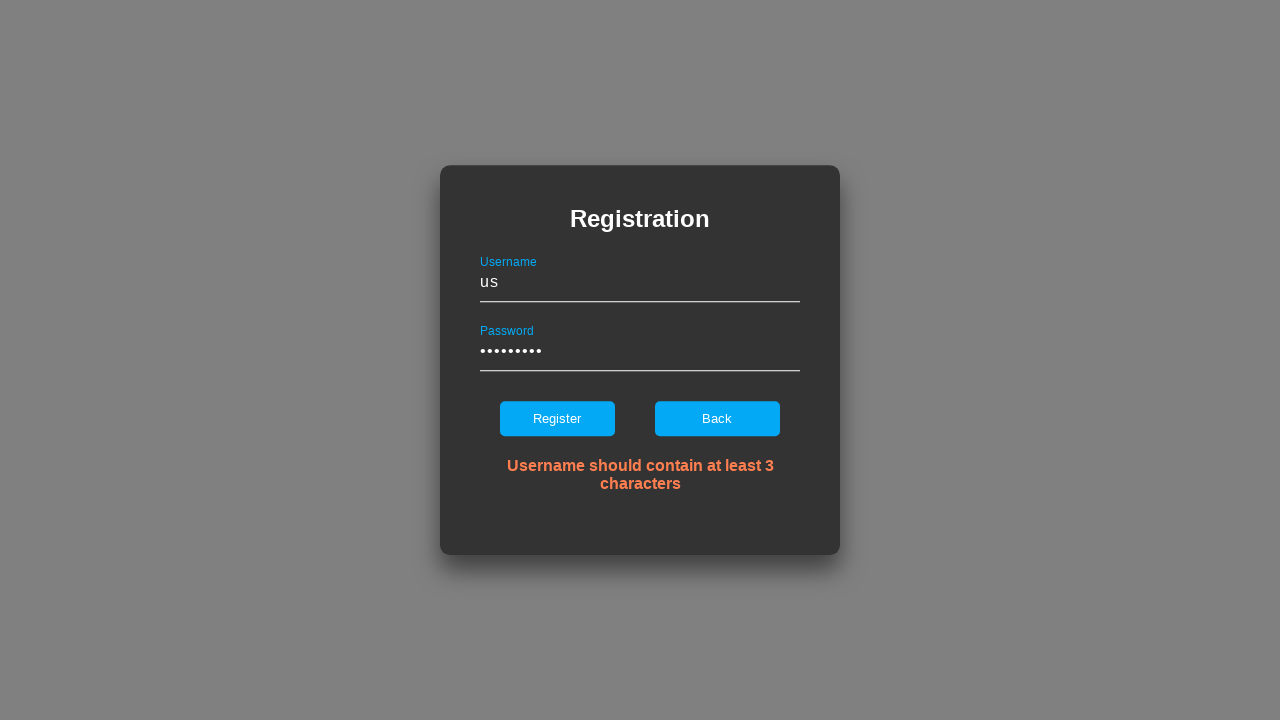

Short username error message displayed on registration form
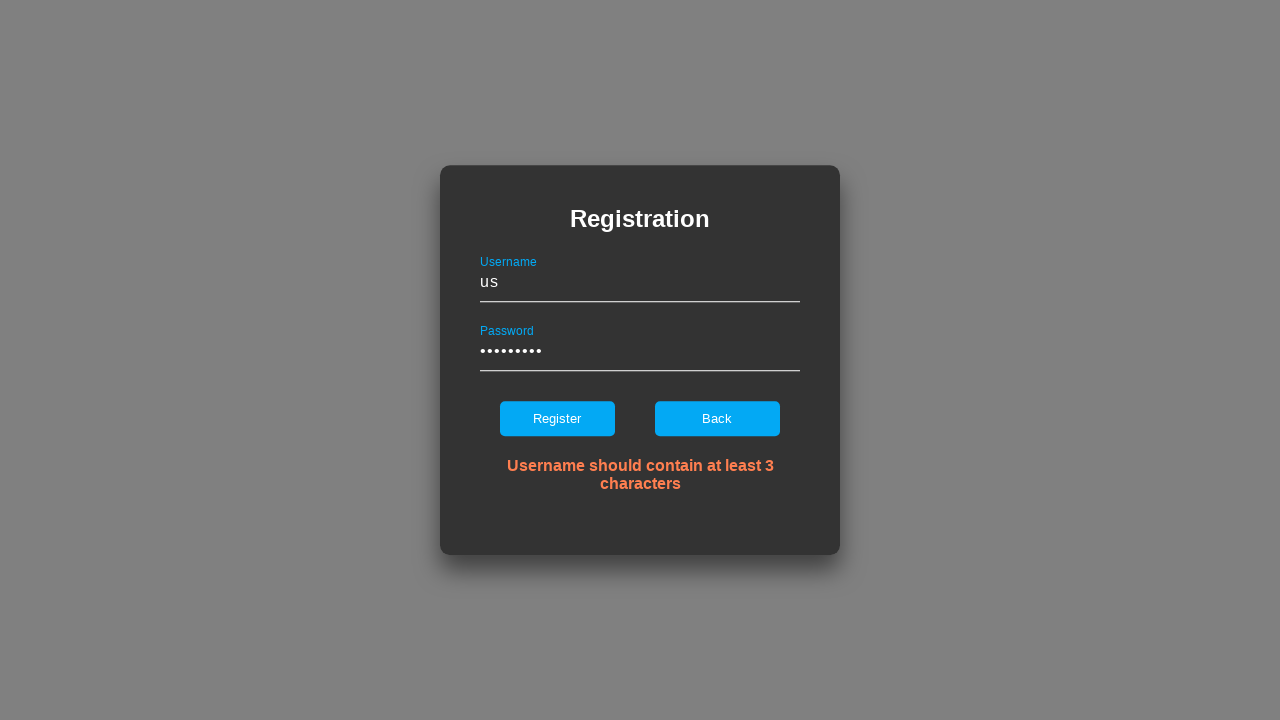

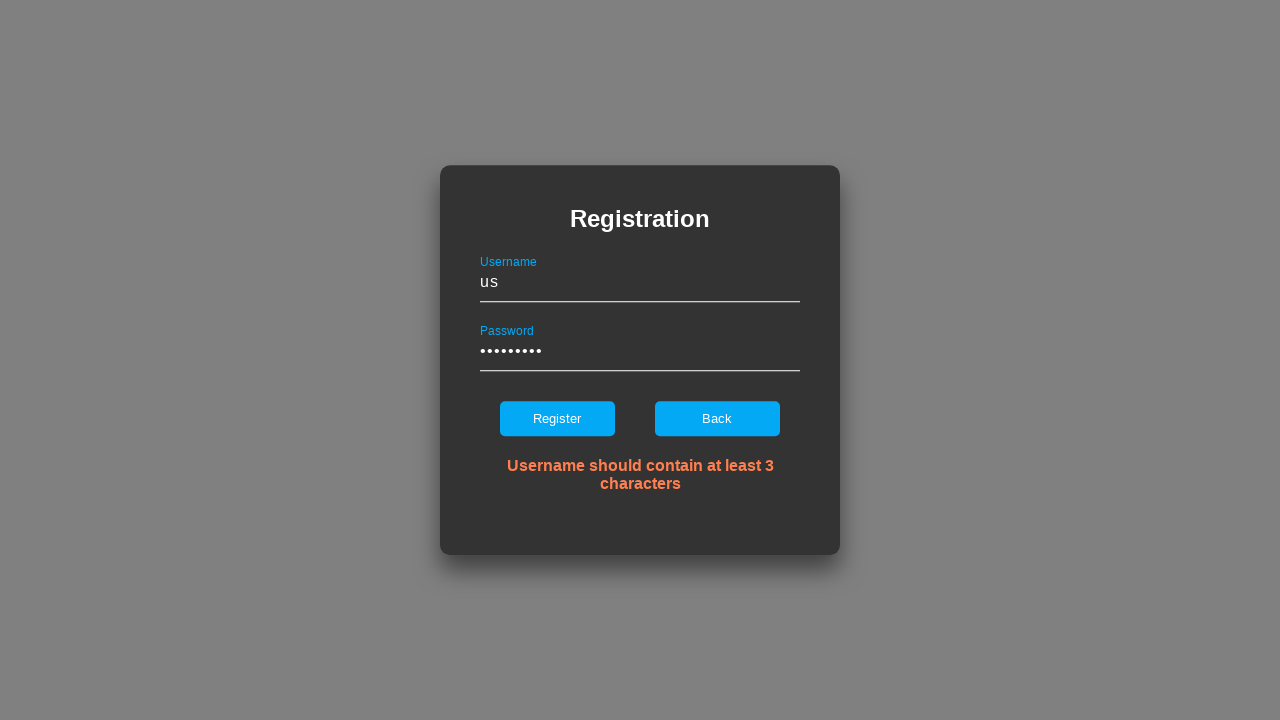